Navigates to the OPPO India website and maximizes the browser window to verify the page loads successfully.

Starting URL: https://www.oppo.com/in/

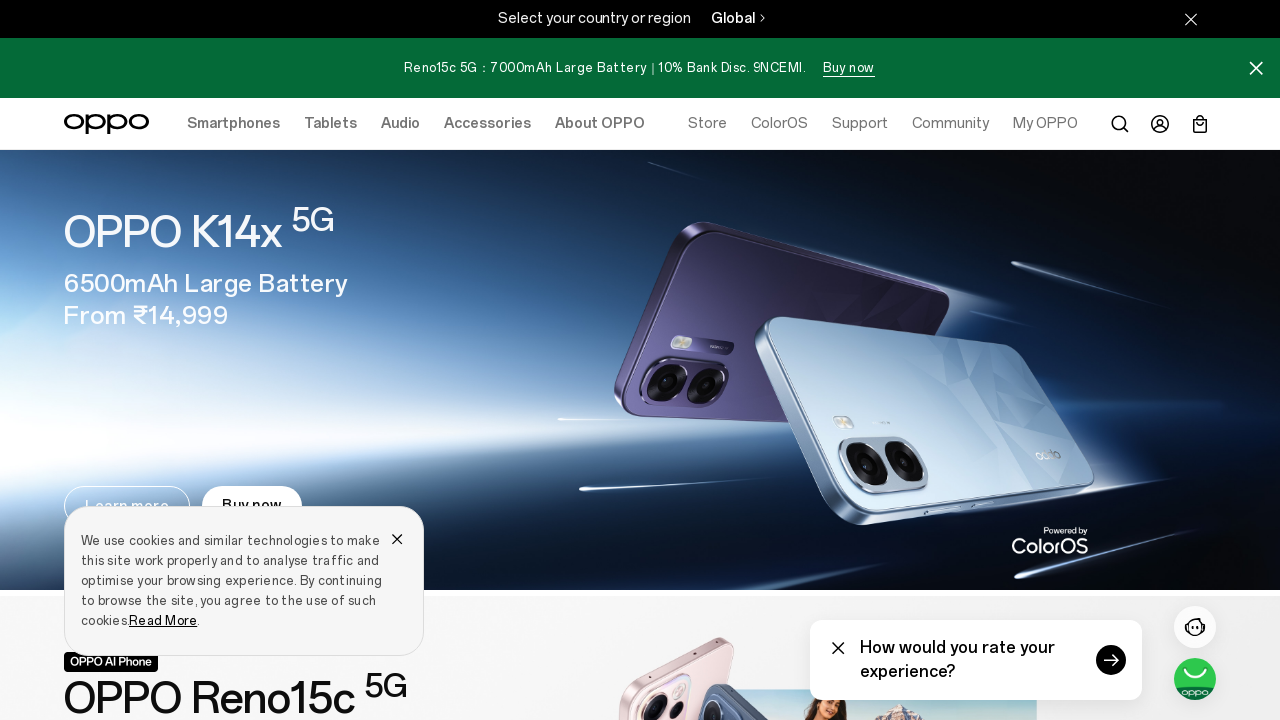

Set viewport size to 1920x1080 to maximize browser window
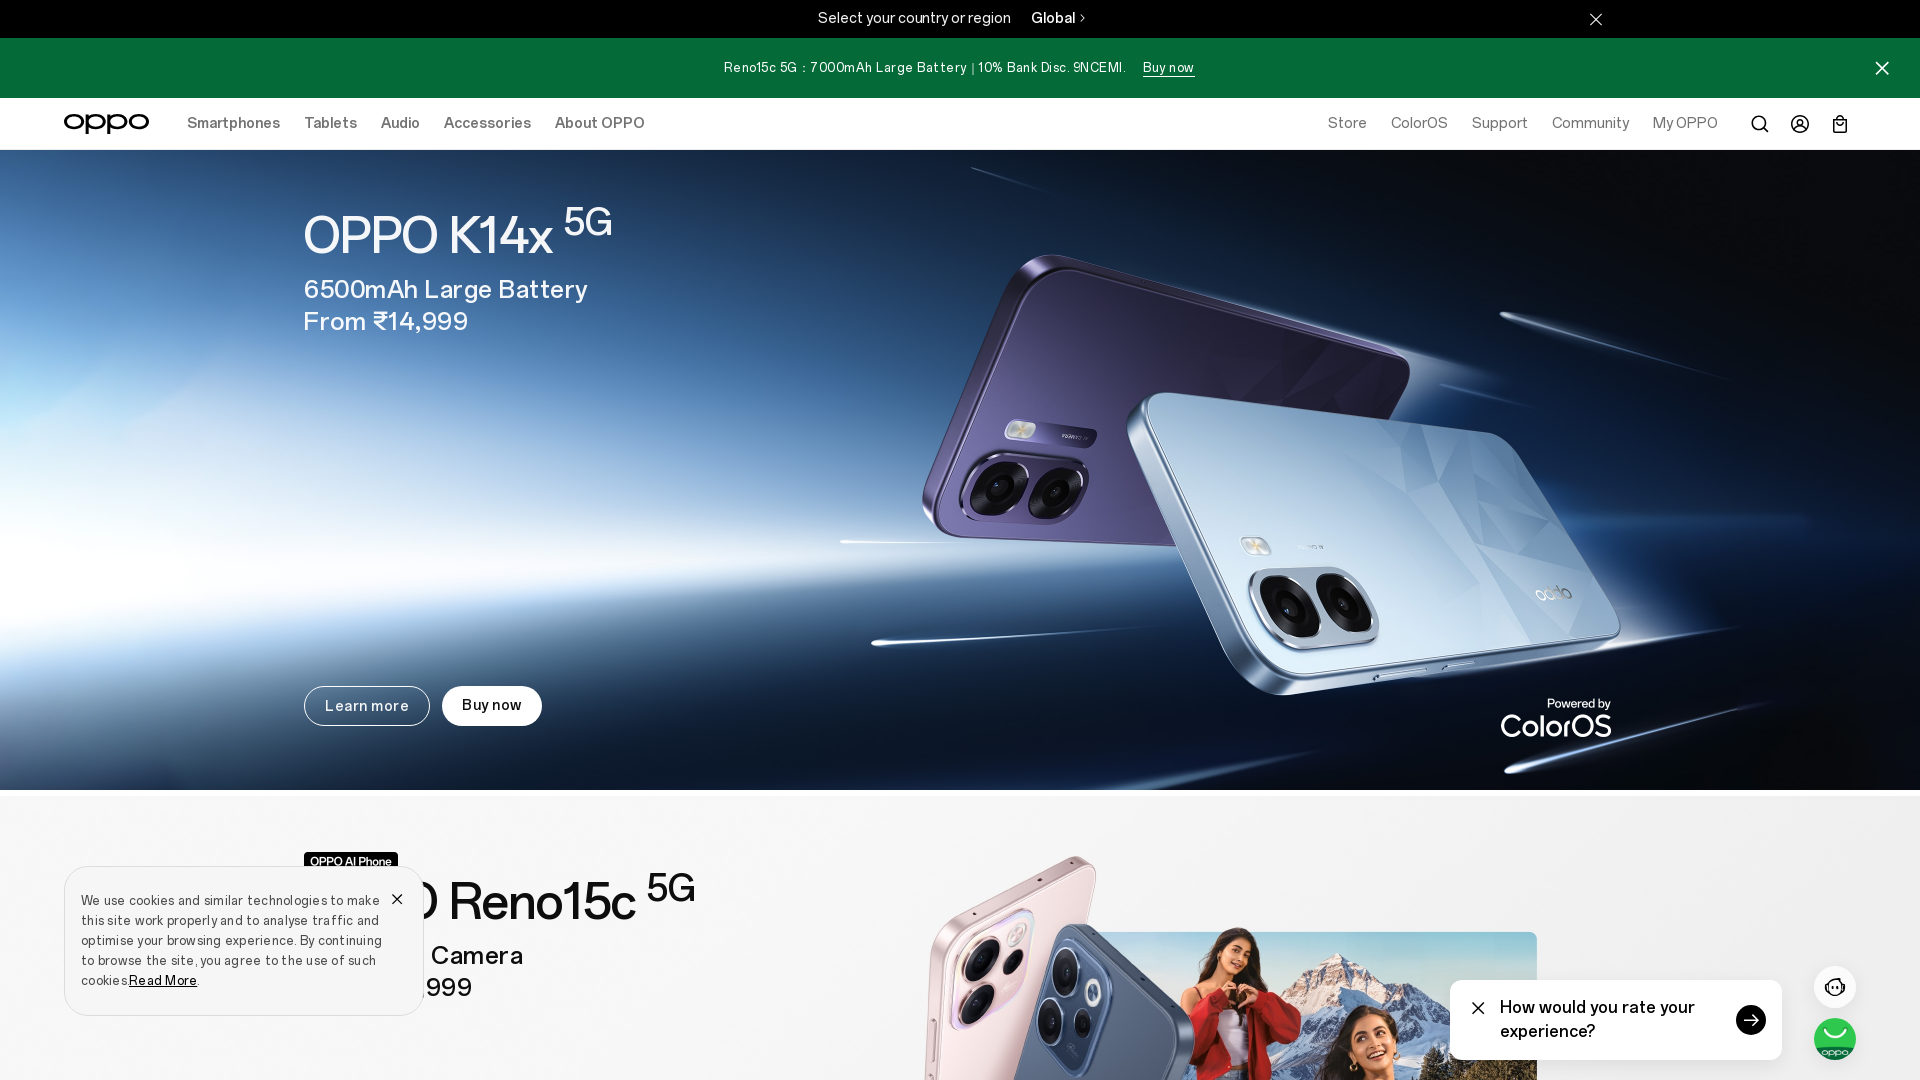

OPPO India website loaded successfully - DOM content rendered
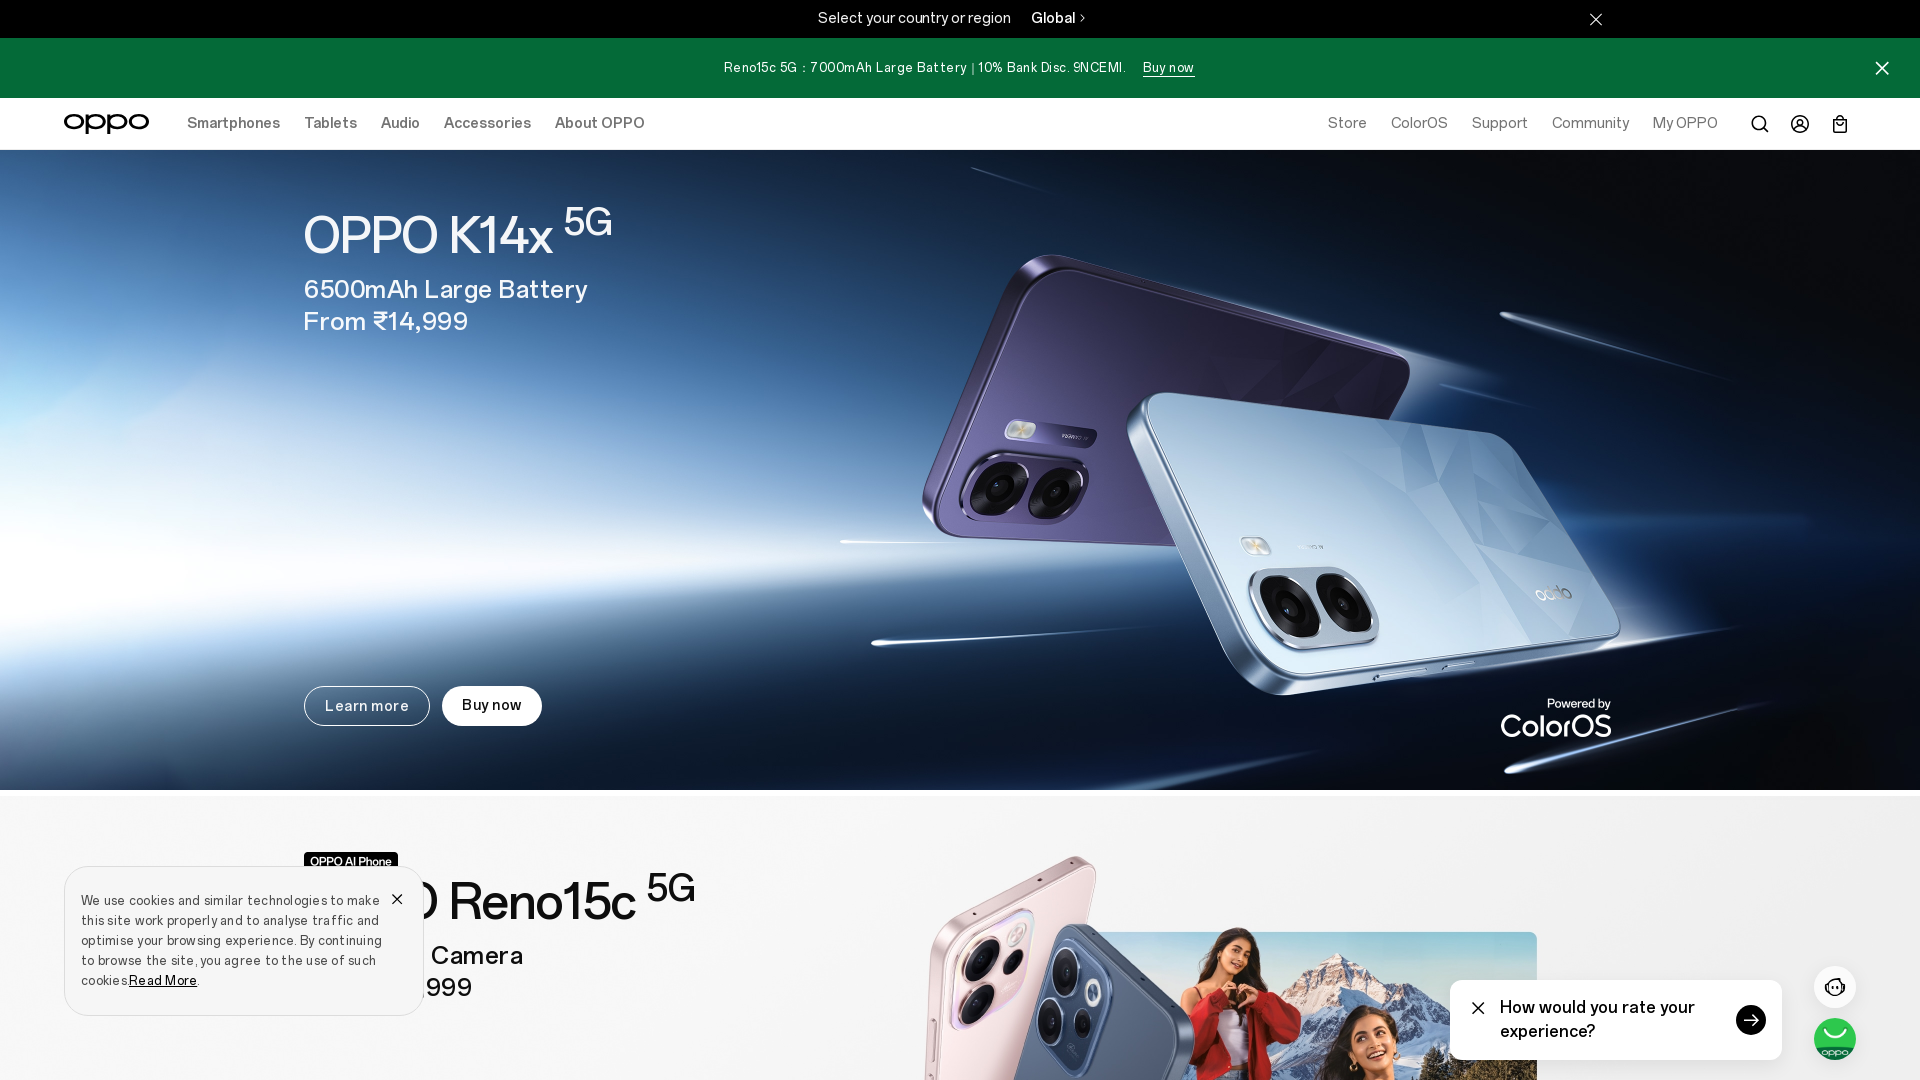

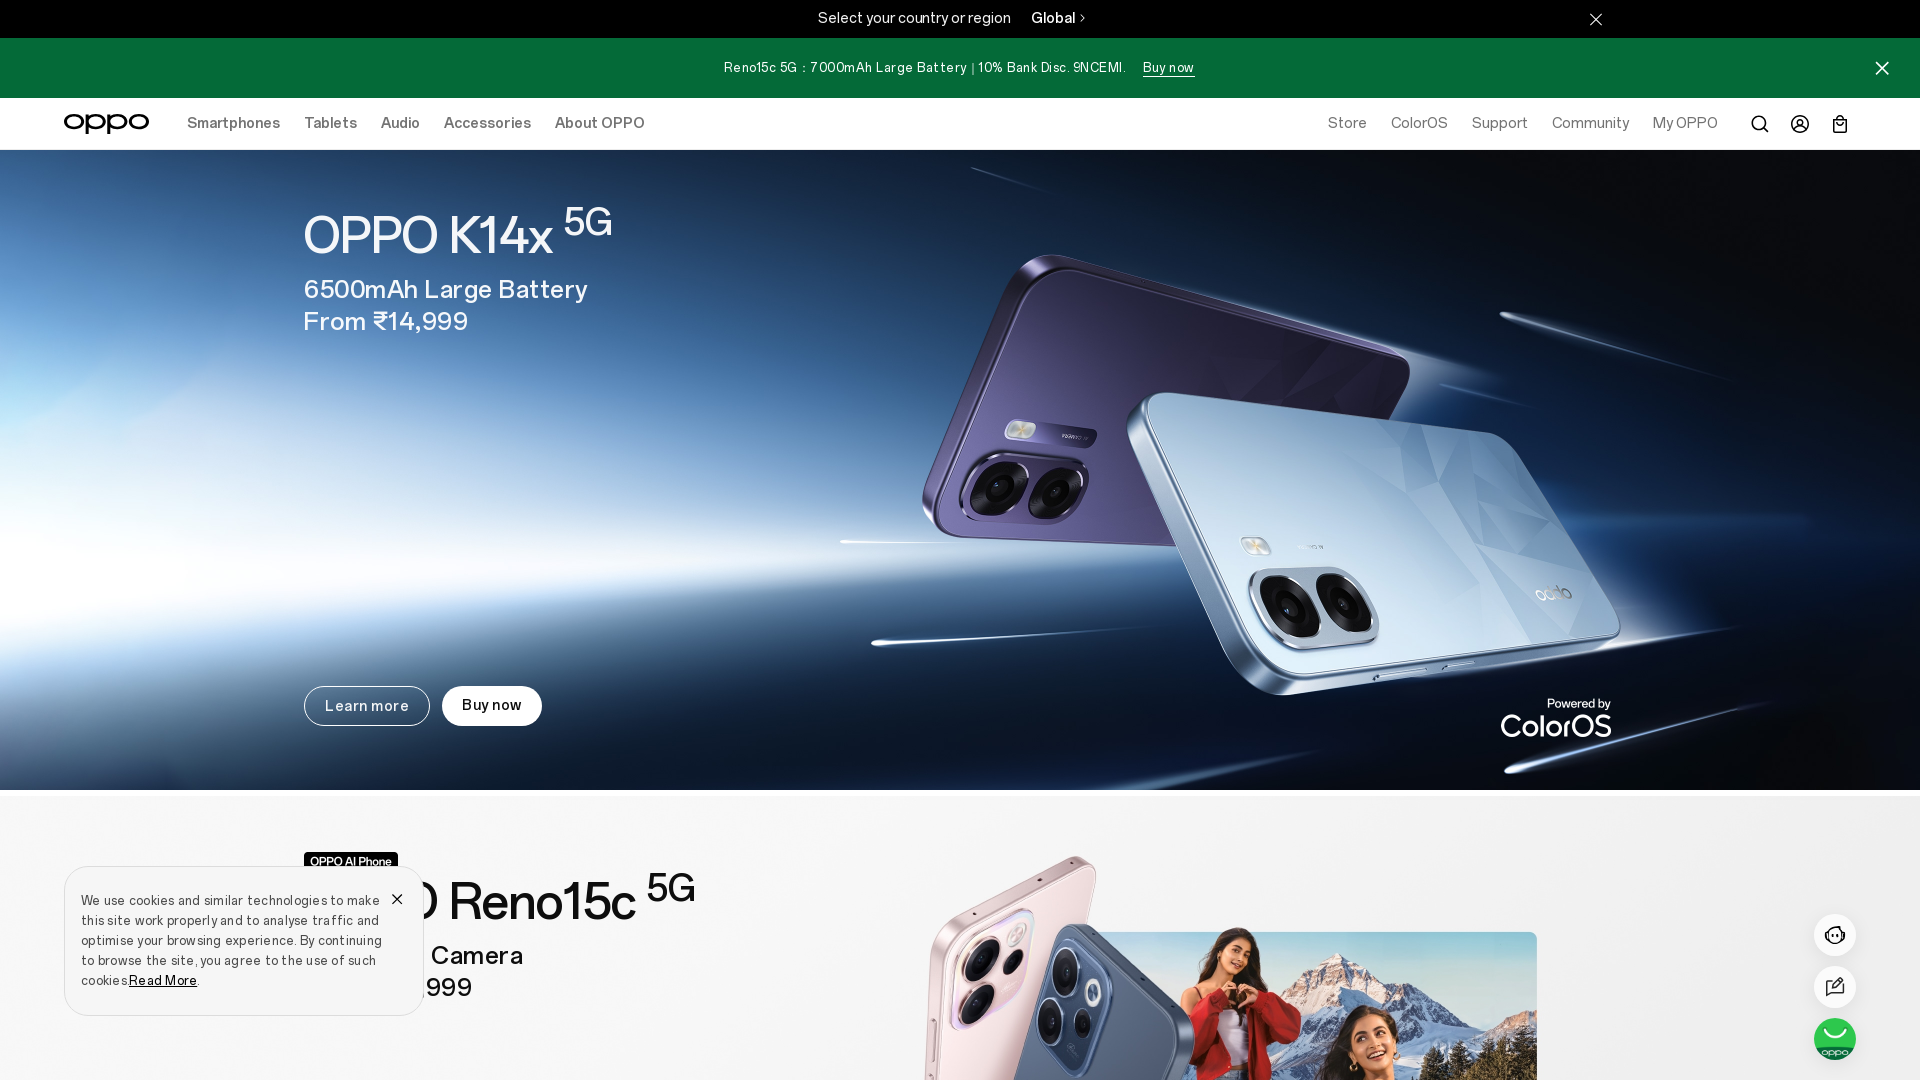